Tests editing a todo item by double-clicking, changing the text, and pressing Enter

Starting URL: https://demo.playwright.dev/todomvc

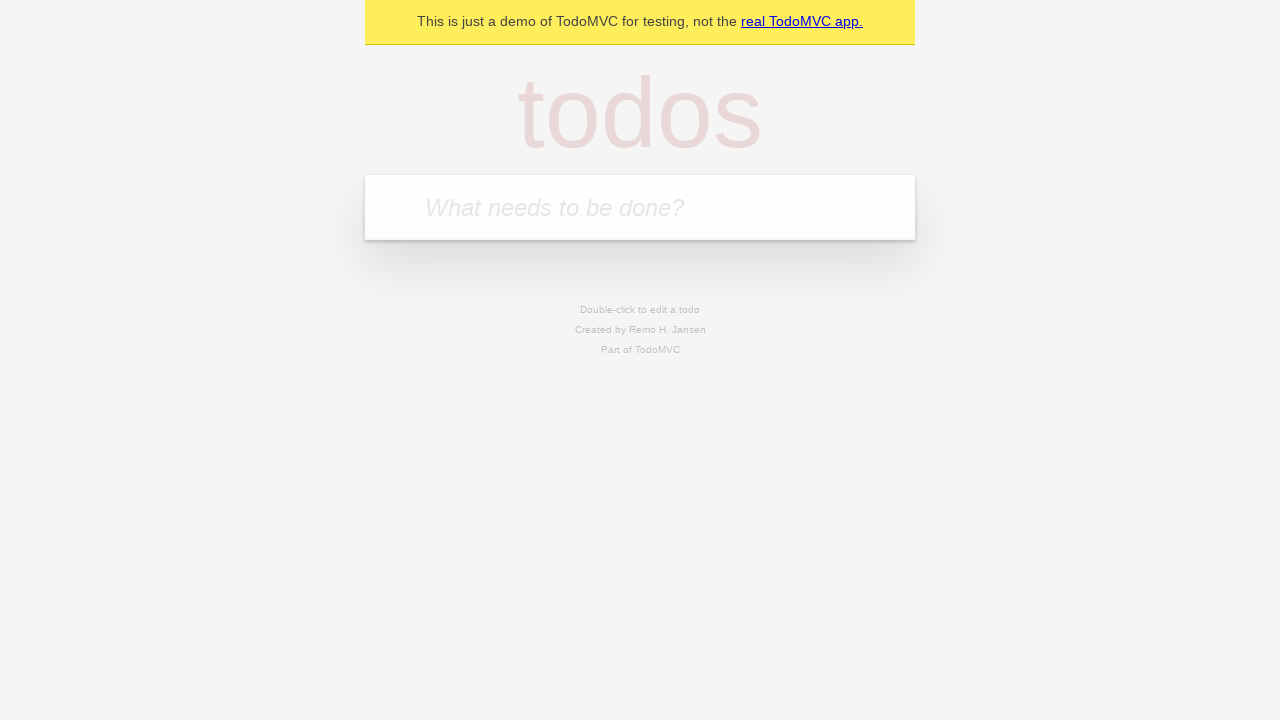

Filled new todo input with 'buy some cheese' on internal:attr=[placeholder="What needs to be done?"i]
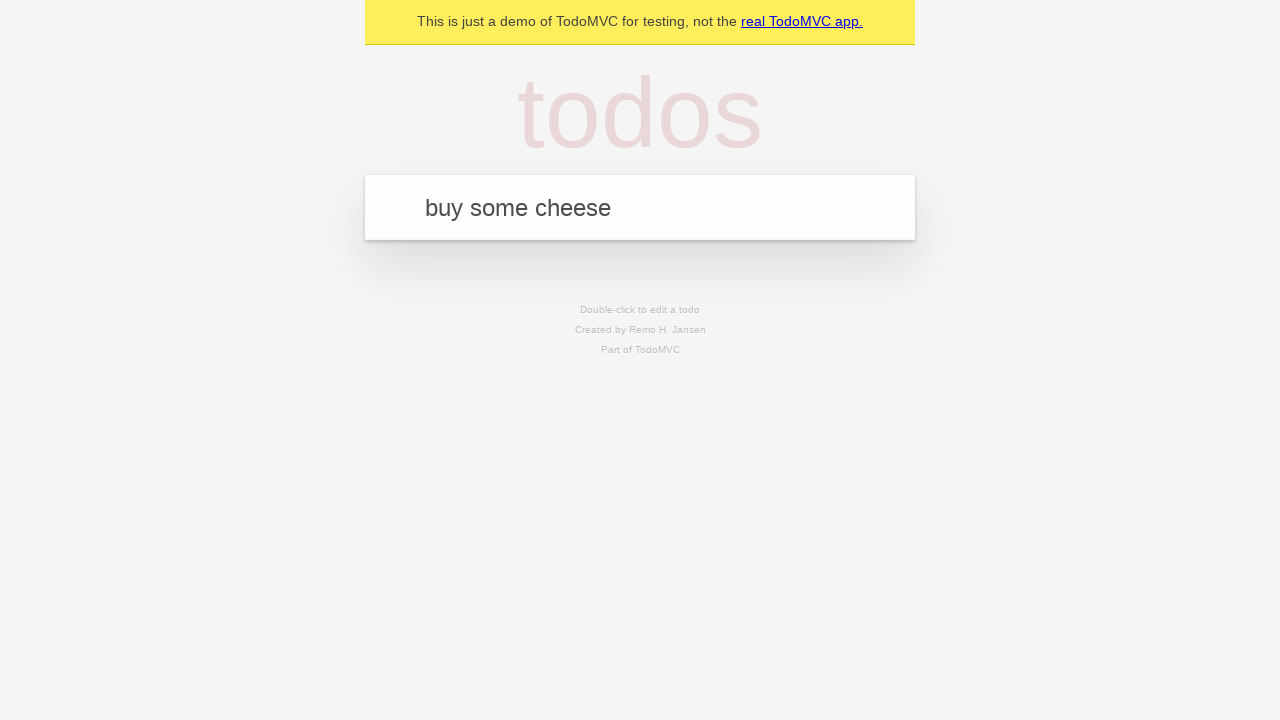

Pressed Enter to add todo 'buy some cheese' on internal:attr=[placeholder="What needs to be done?"i]
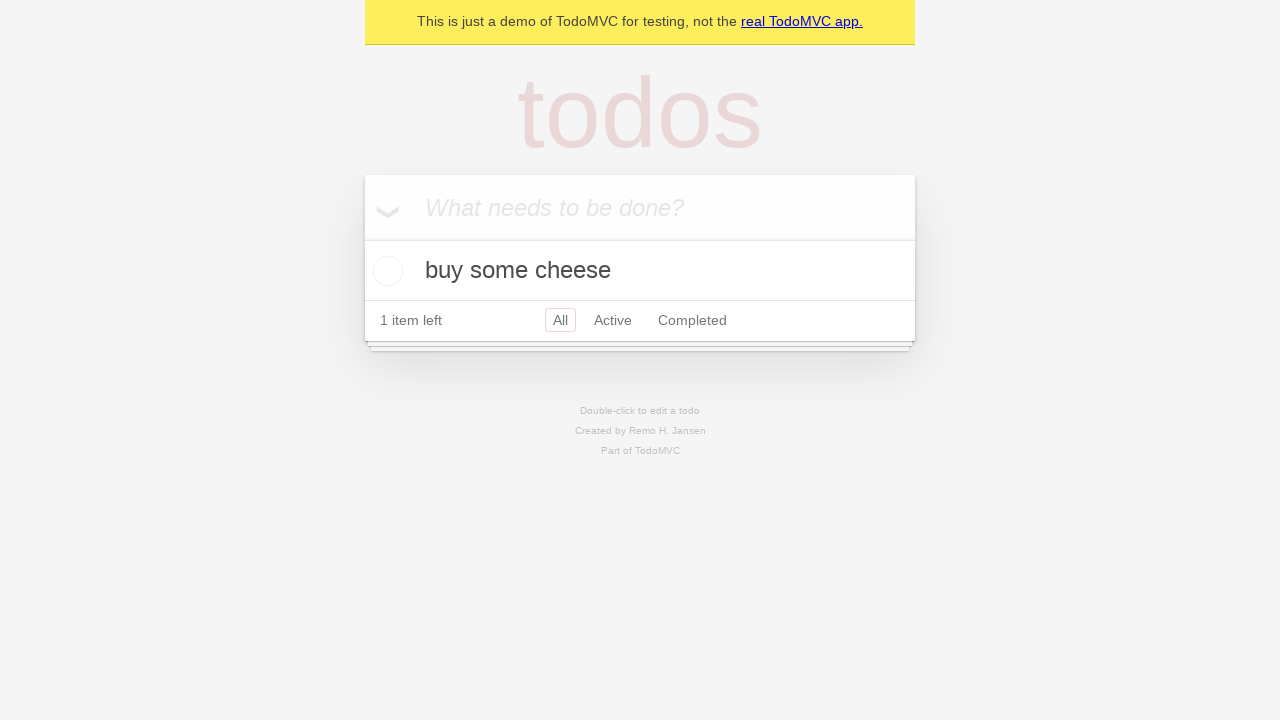

Filled new todo input with 'feed the cat' on internal:attr=[placeholder="What needs to be done?"i]
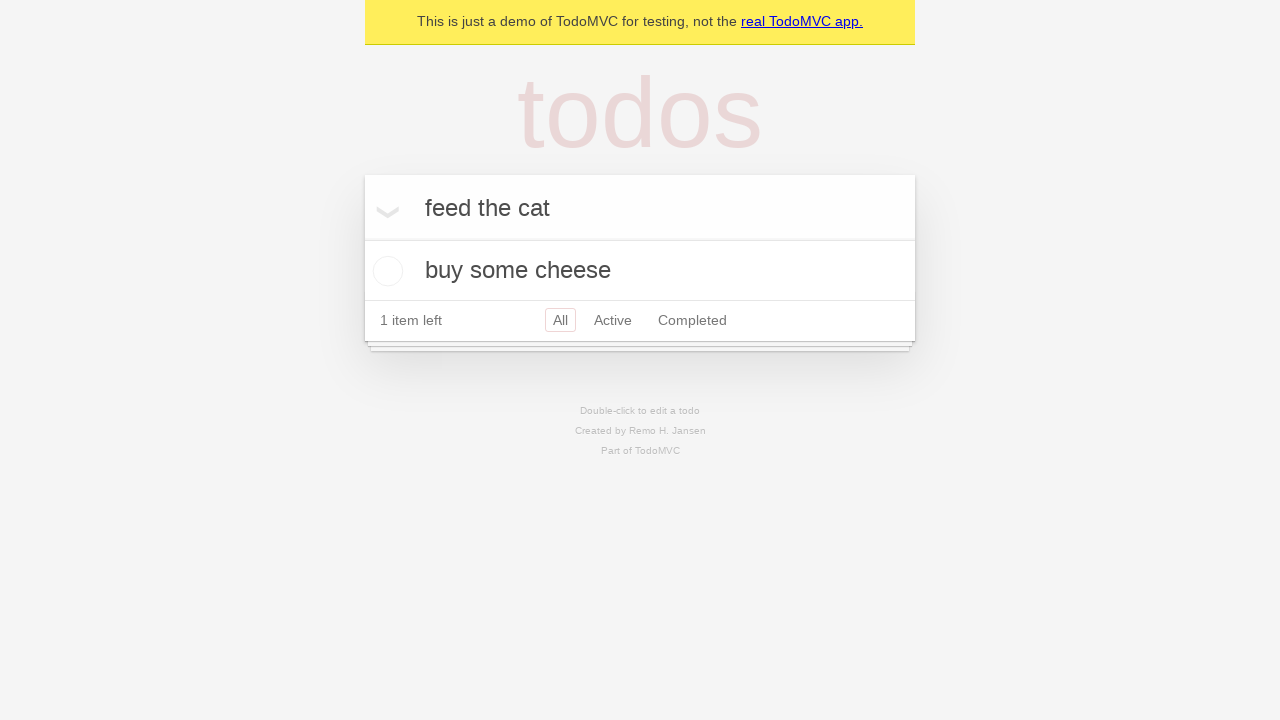

Pressed Enter to add todo 'feed the cat' on internal:attr=[placeholder="What needs to be done?"i]
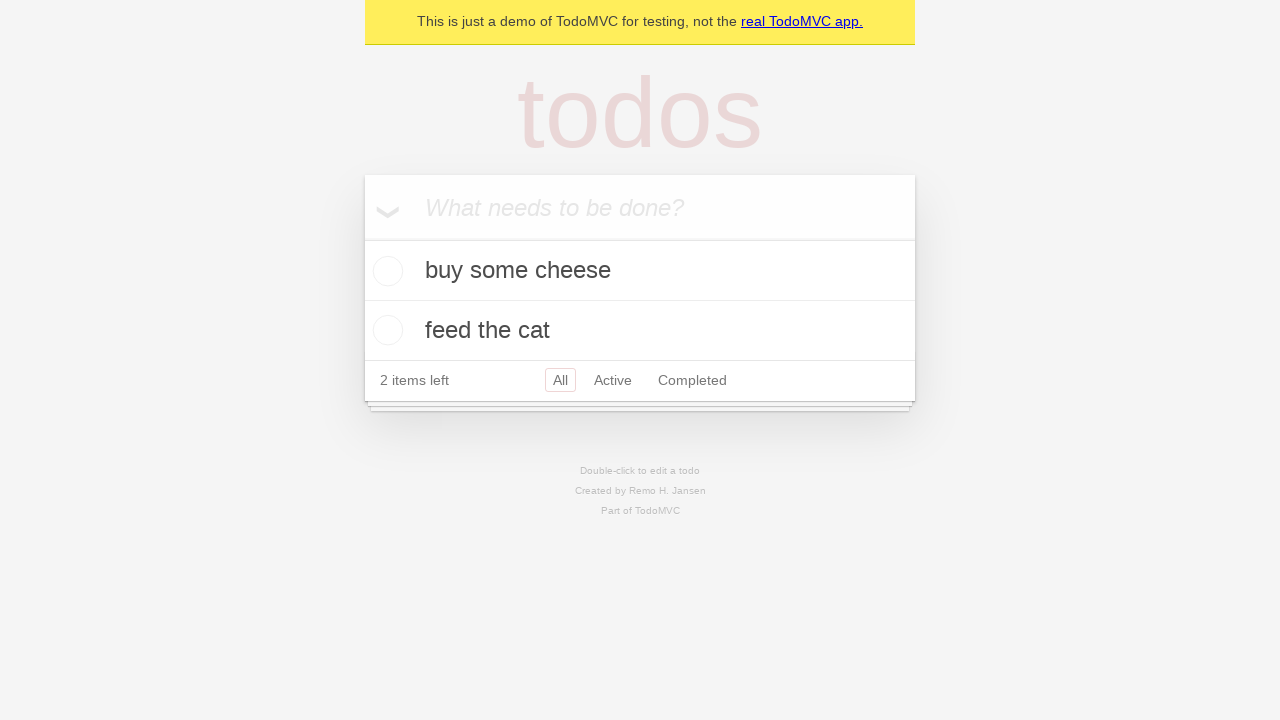

Filled new todo input with 'book a doctors appointment' on internal:attr=[placeholder="What needs to be done?"i]
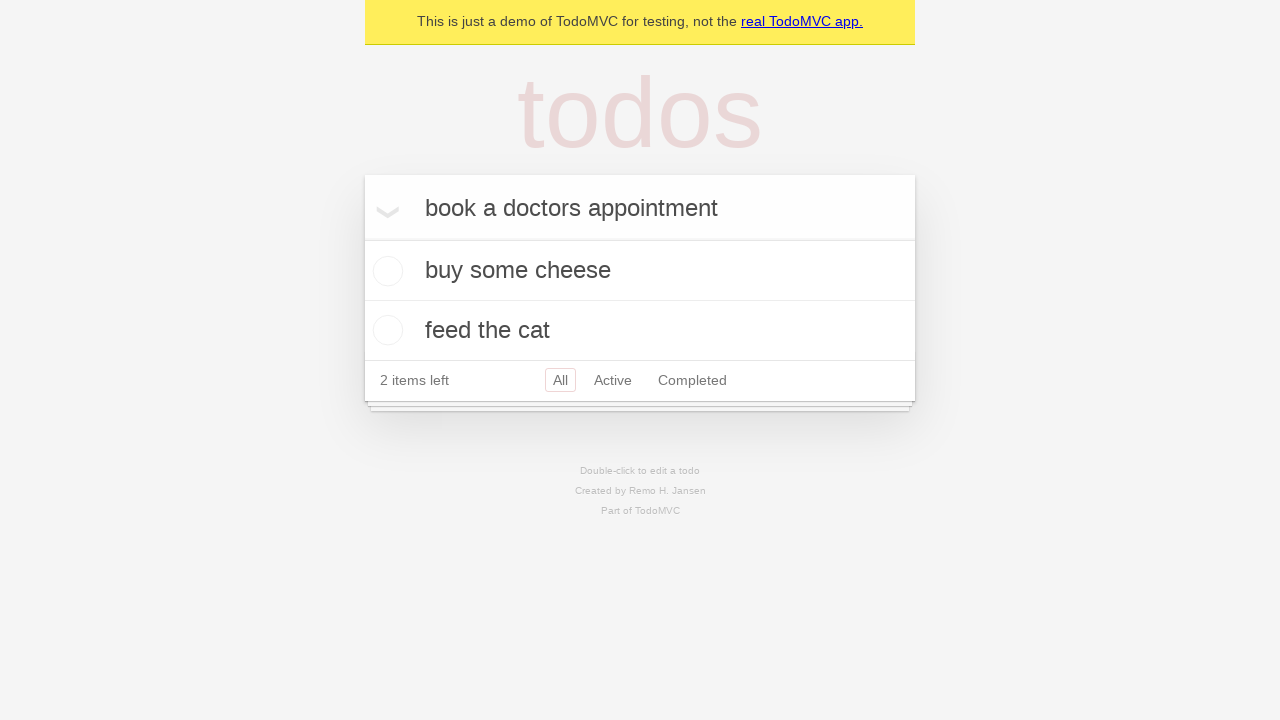

Pressed Enter to add todo 'book a doctors appointment' on internal:attr=[placeholder="What needs to be done?"i]
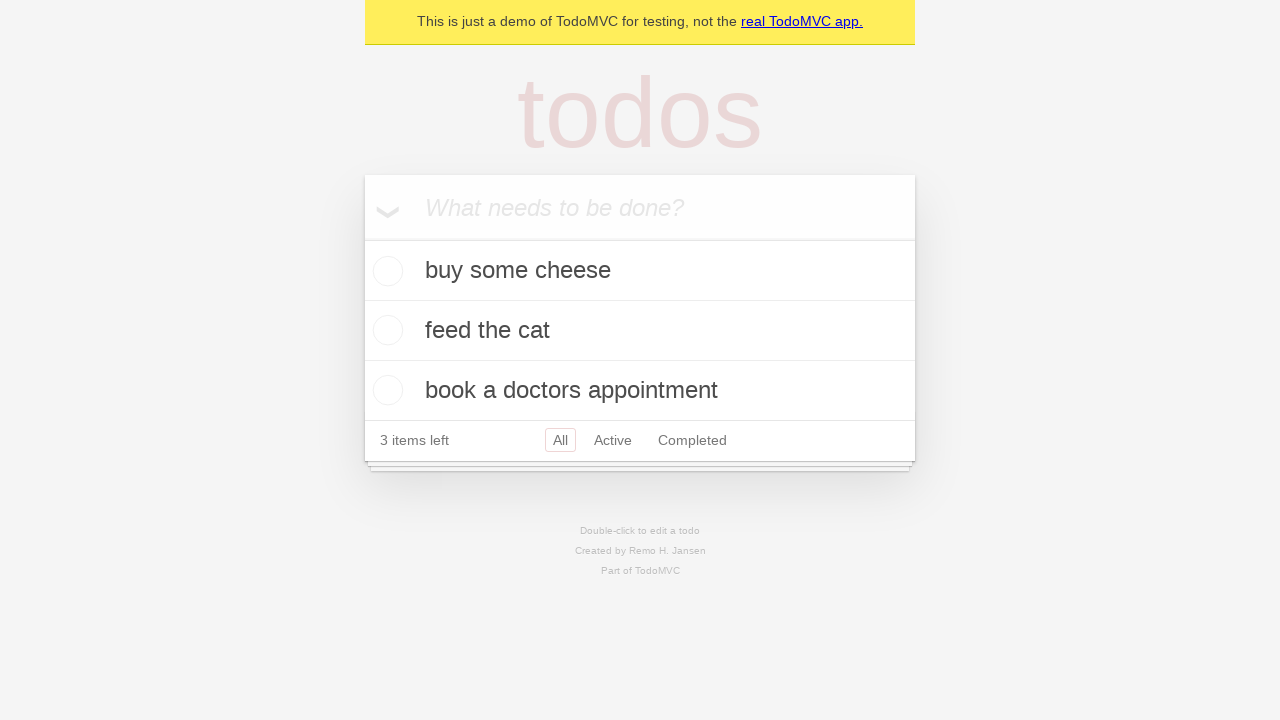

Waited for all three todo items to load
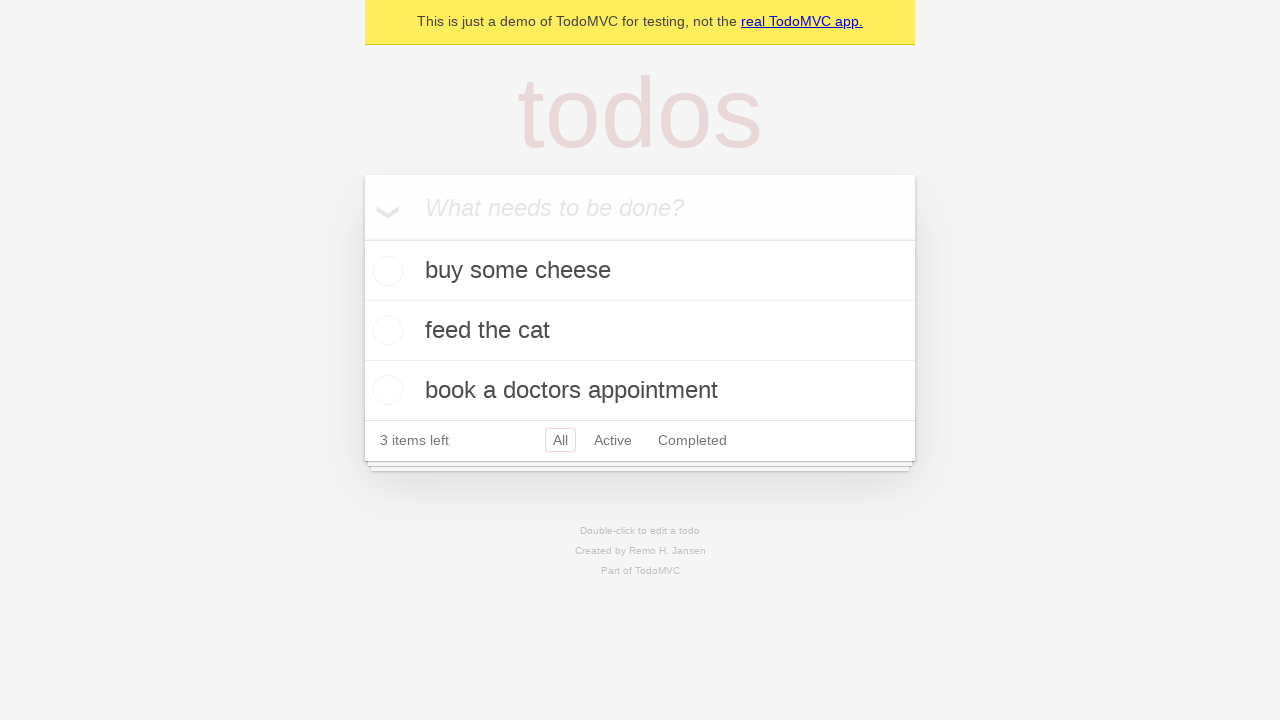

Double-clicked on second todo item to enter edit mode at (640, 331) on [data-testid='todo-item'] >> nth=1
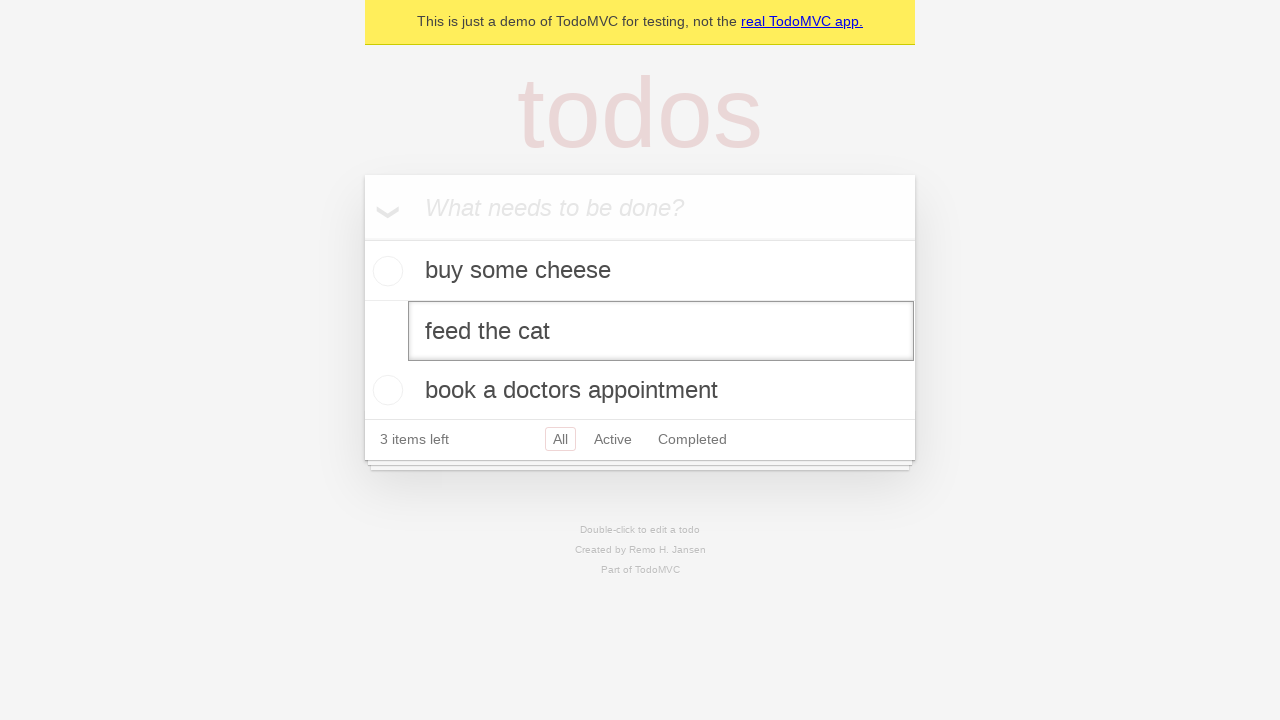

Changed todo text to 'buy some sausages' on [data-testid='todo-item'] >> nth=1 >> internal:role=textbox[name="Edit"i]
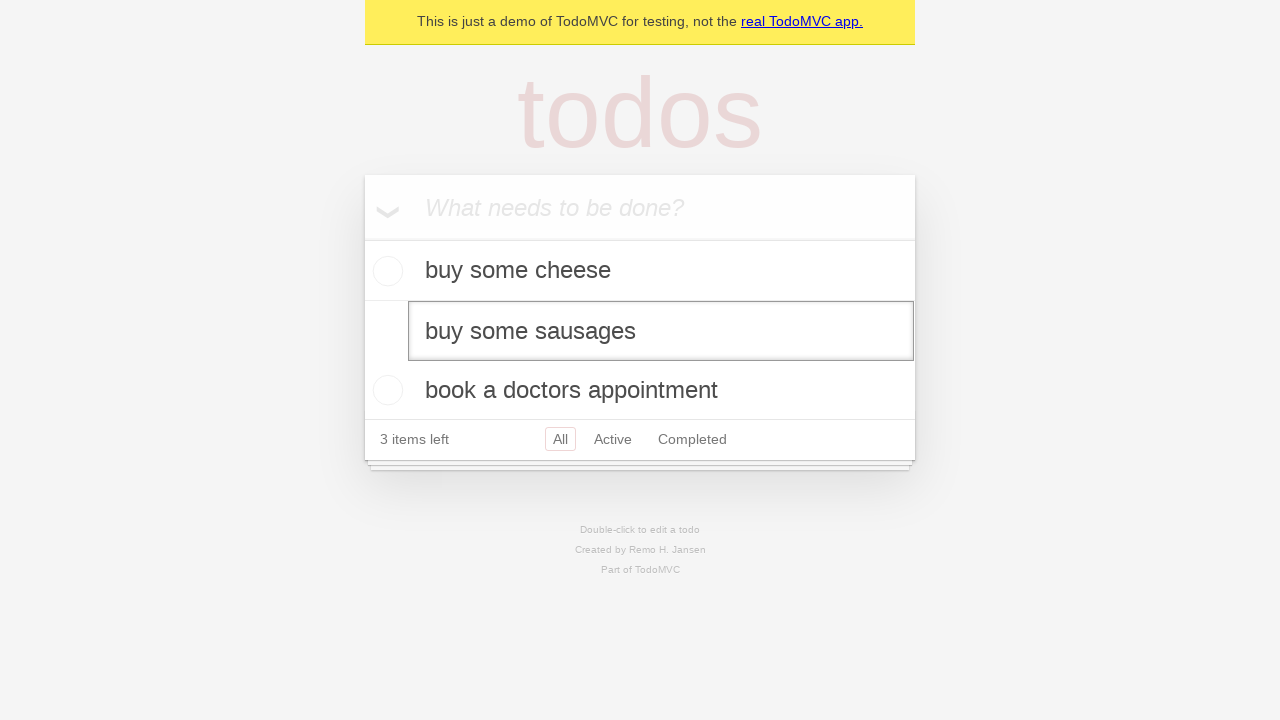

Pressed Enter to confirm the edited todo item on [data-testid='todo-item'] >> nth=1 >> internal:role=textbox[name="Edit"i]
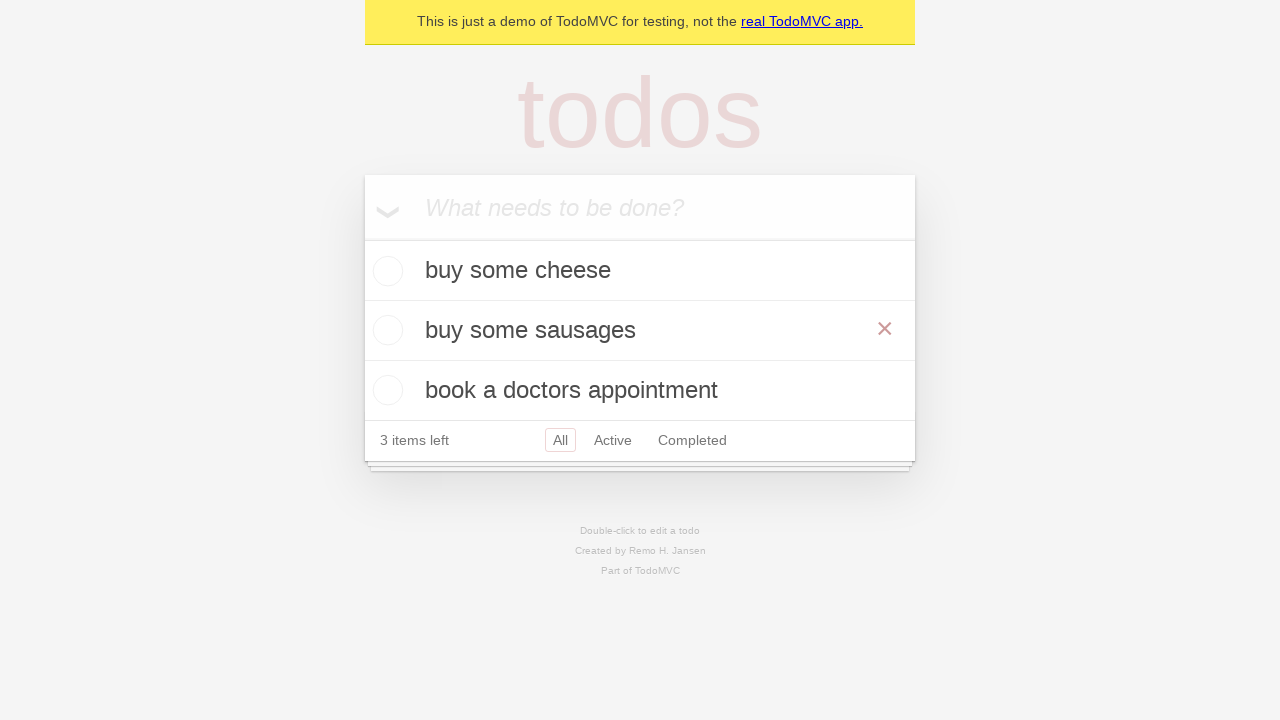

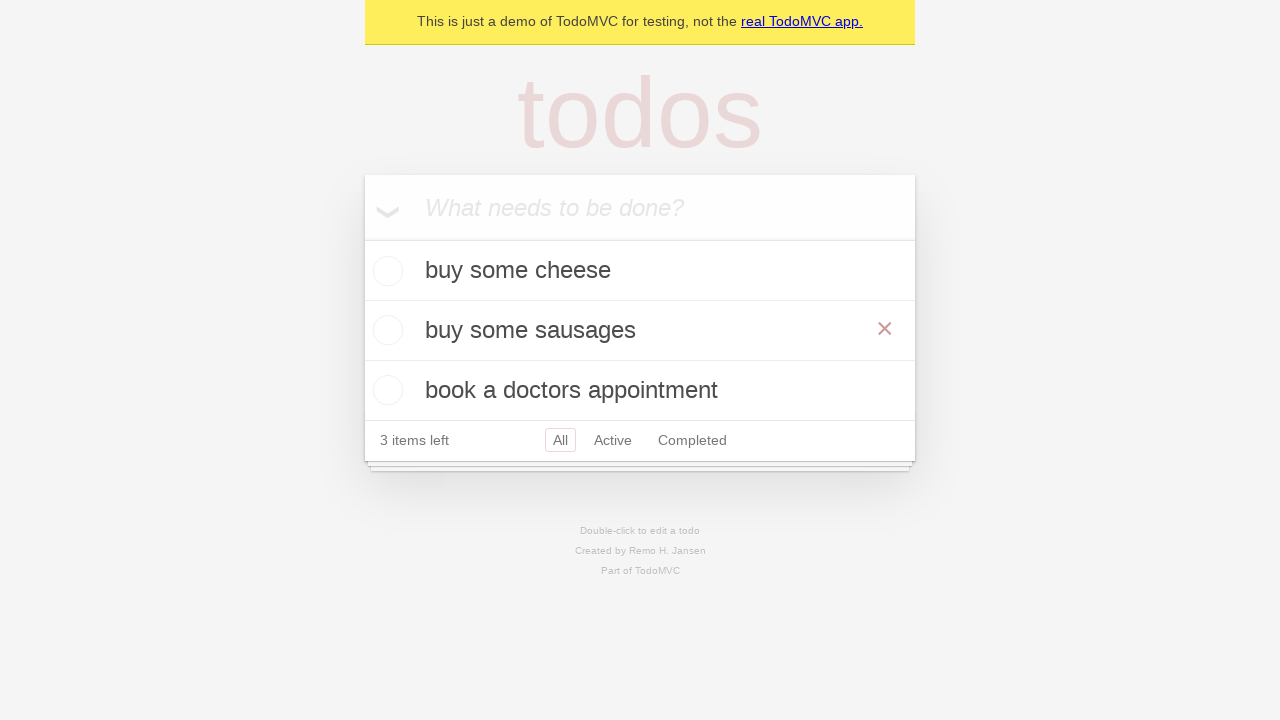